Tests dropdown selection functionality by selecting different options from a dropdown menu and verifying the selections are correctly applied.

Starting URL: http://the-internet.herokuapp.com/dropdown

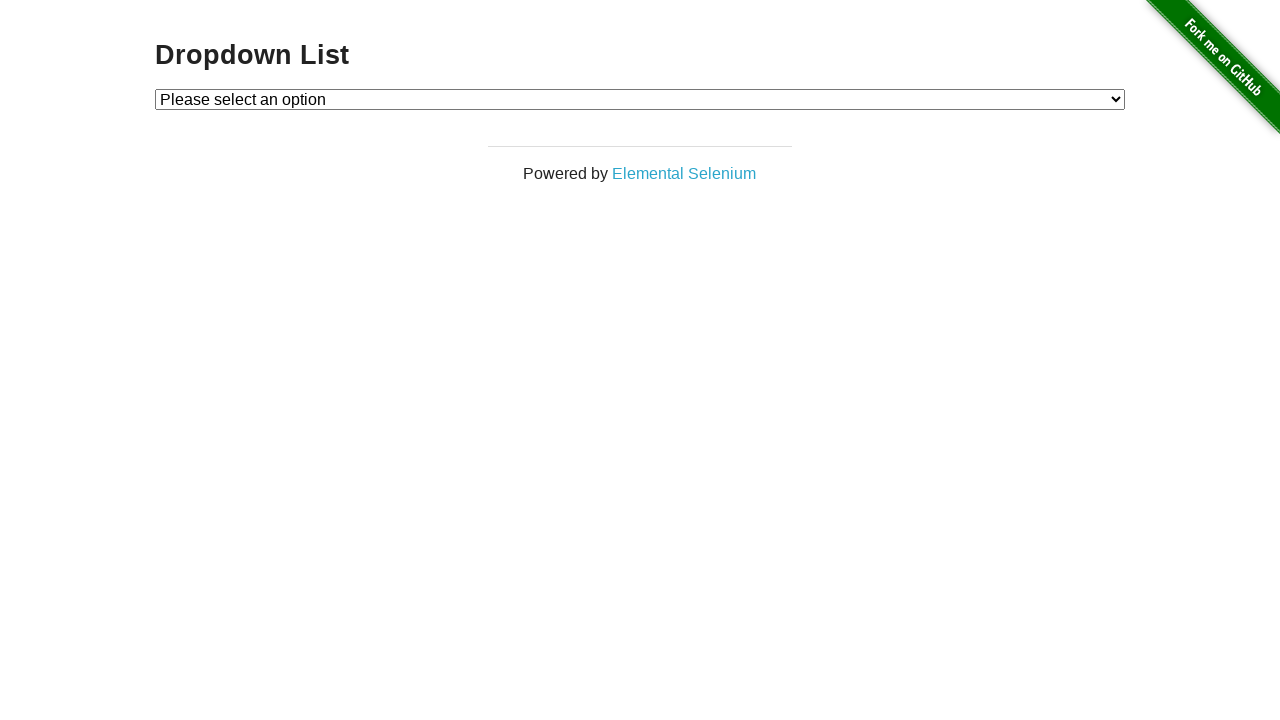

Dropdown element loaded and ready
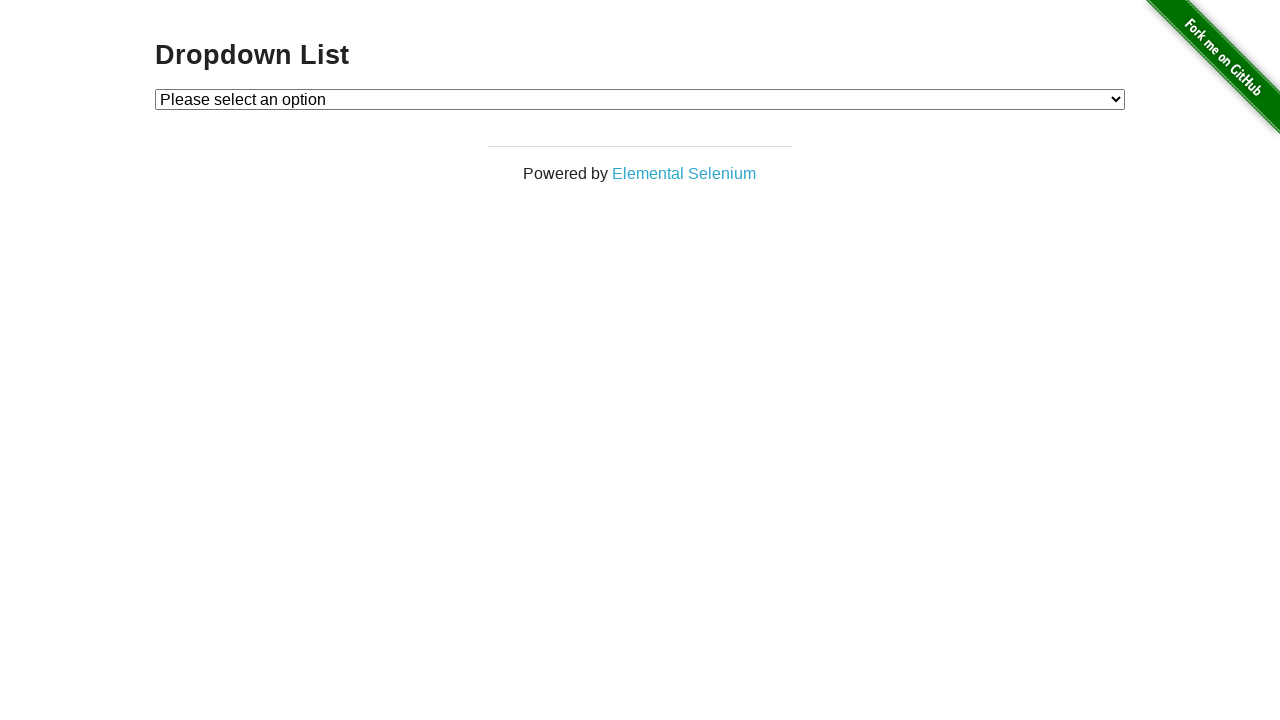

Selected Option 1 from dropdown on #dropdown
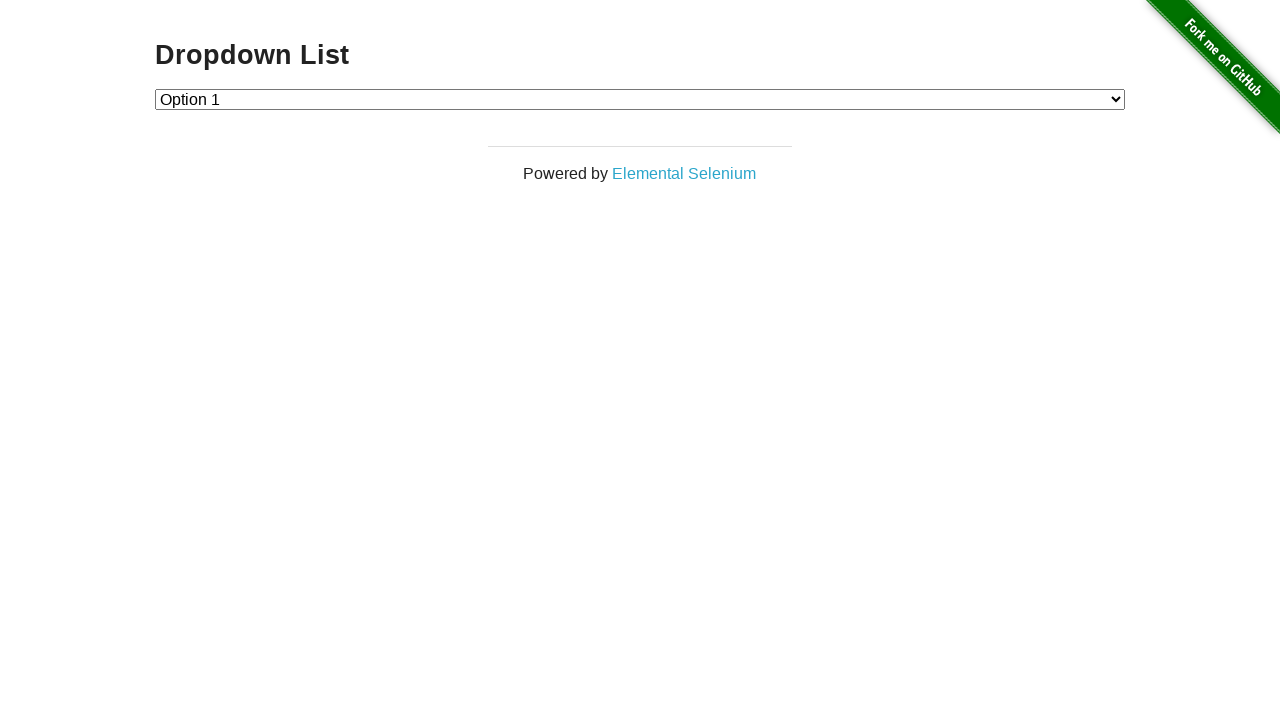

Verified Option 1 is selected
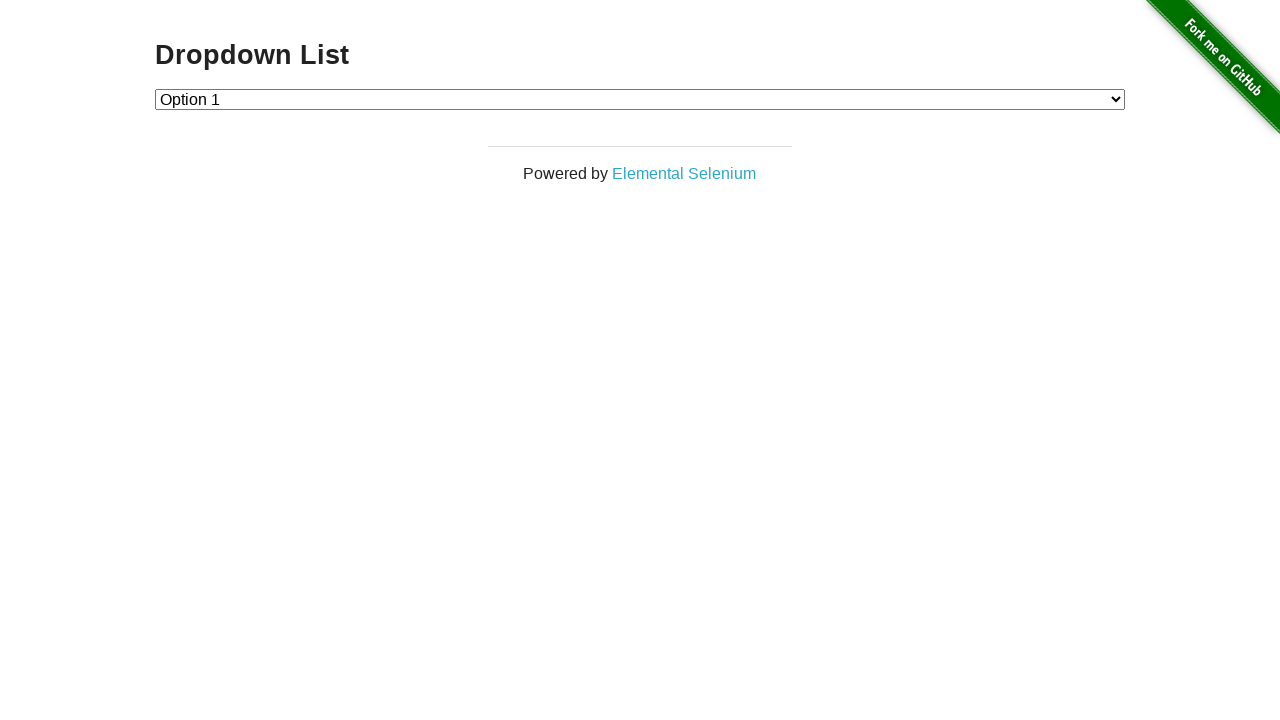

Selected Option 2 from dropdown on #dropdown
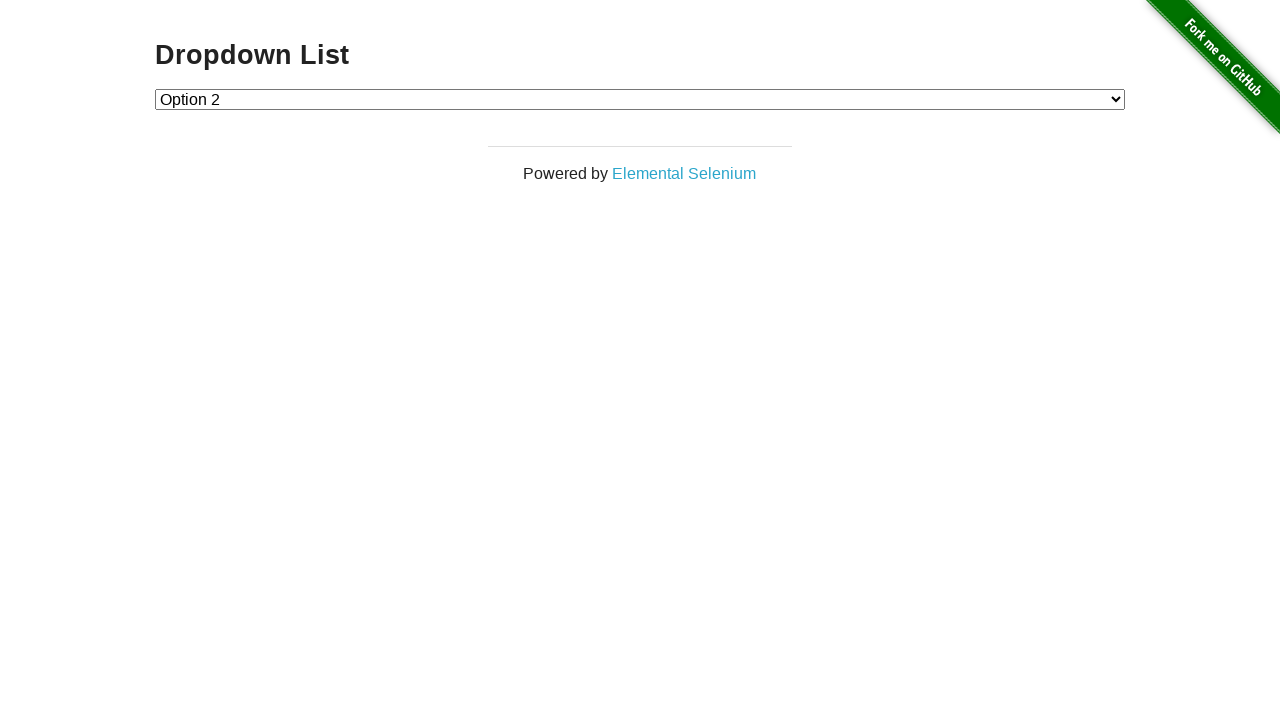

Verified Option 2 is selected
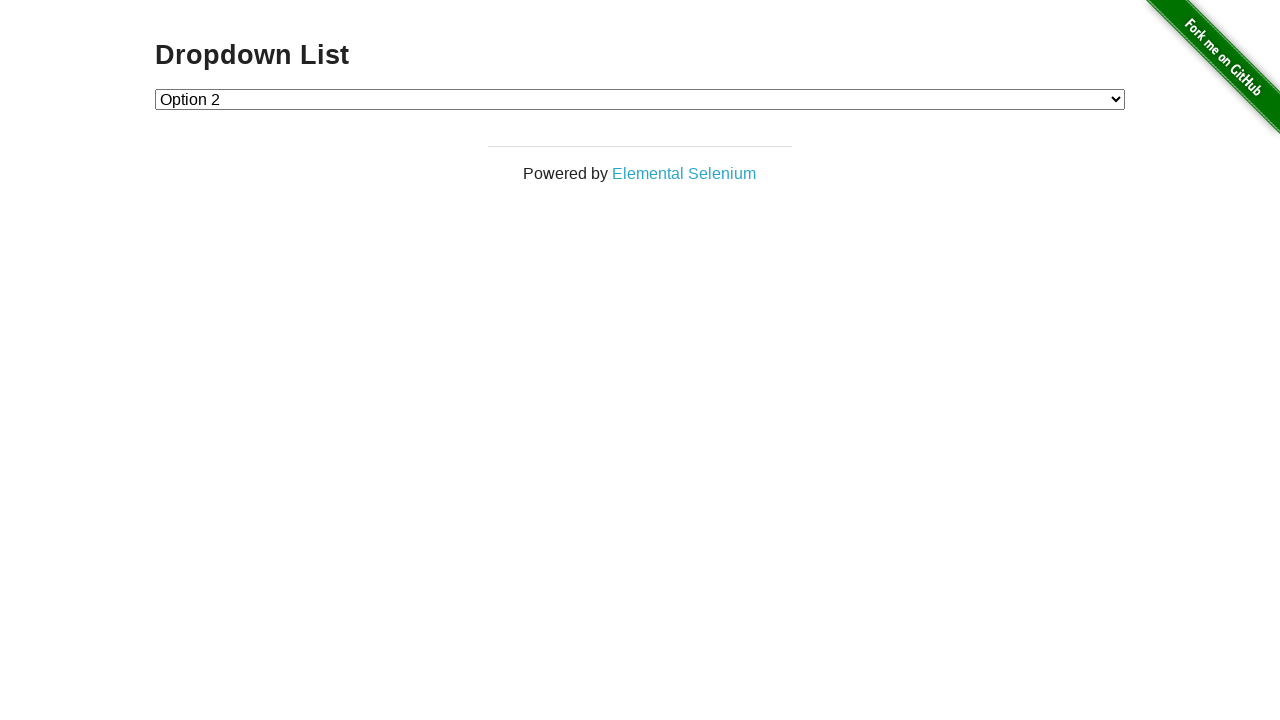

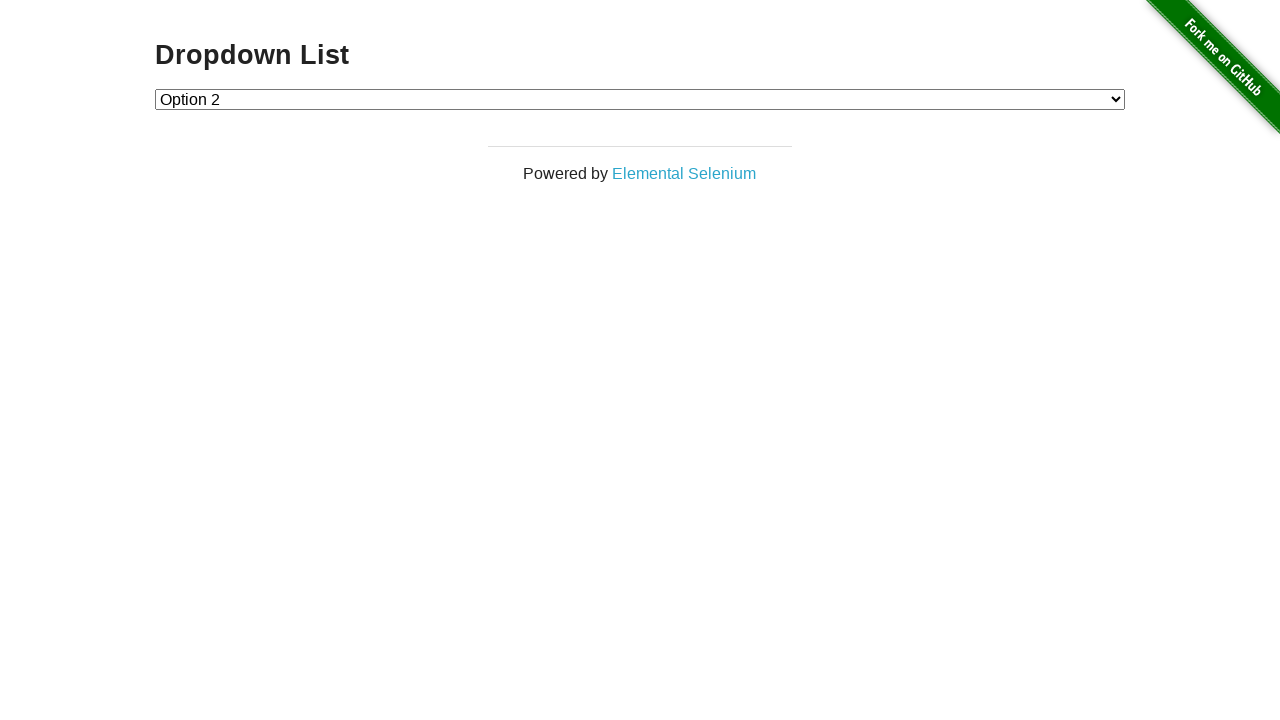